Tests the alternative installation options on Emsisoft's anti-malware home page by clicking the alternative installation options button and then selecting the web installer option.

Starting URL: https://www.emsisoft.com/en/anti-malware-home/

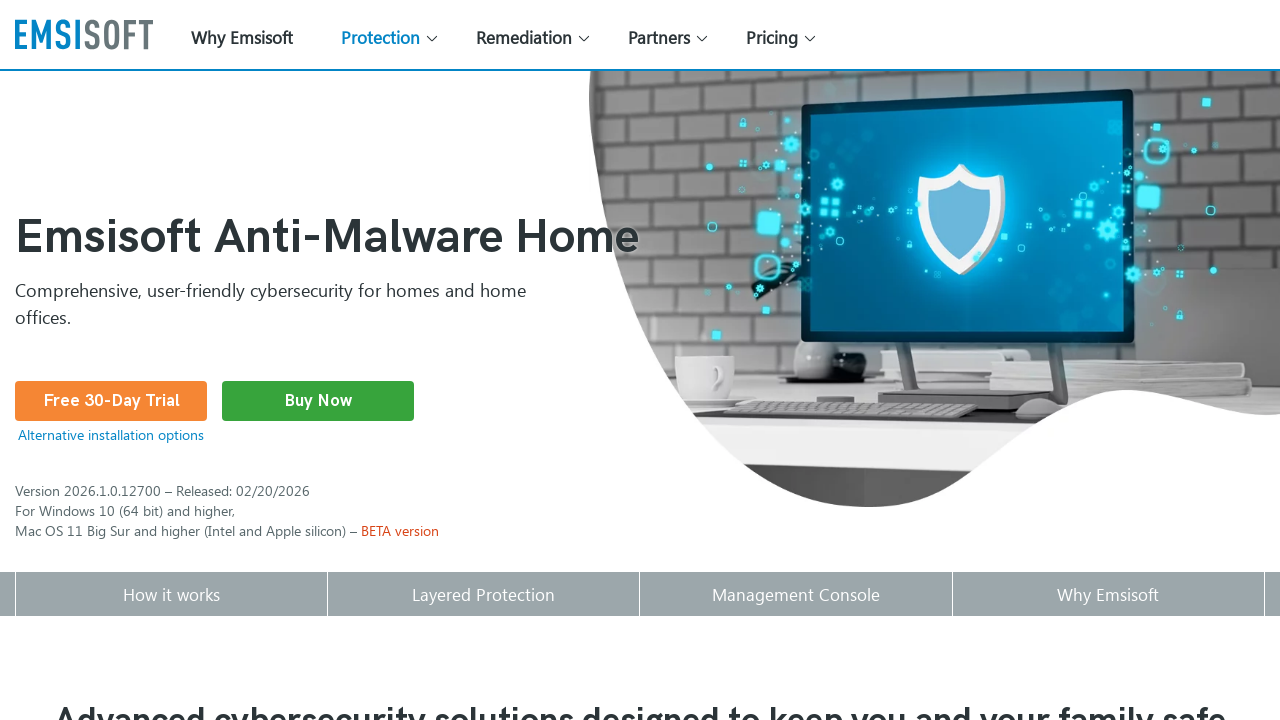

Clicked on 'Alternative installation options' link at (111, 435) on xpath=//a[normalize-space()='Alternative installation options']
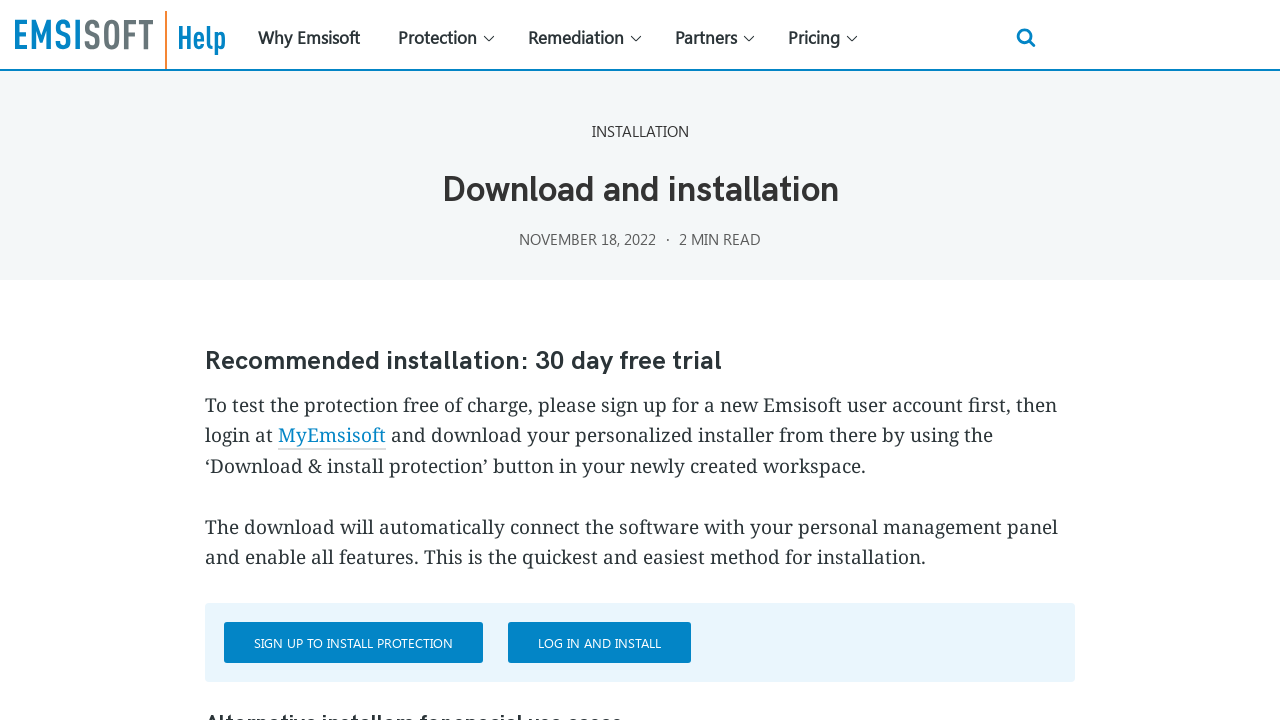

Web installer option loaded and is visible
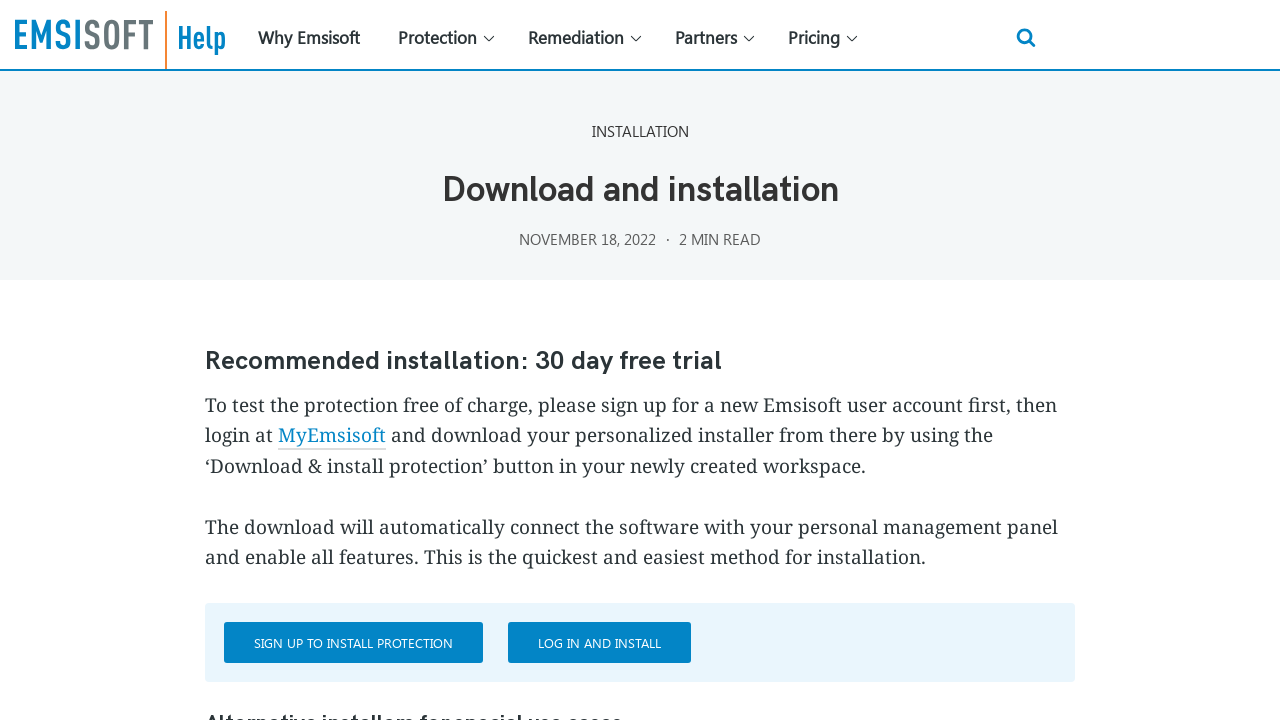

Clicked on 'Web installer' option at (314, 360) on xpath=//a[normalize-space()='Web installer']
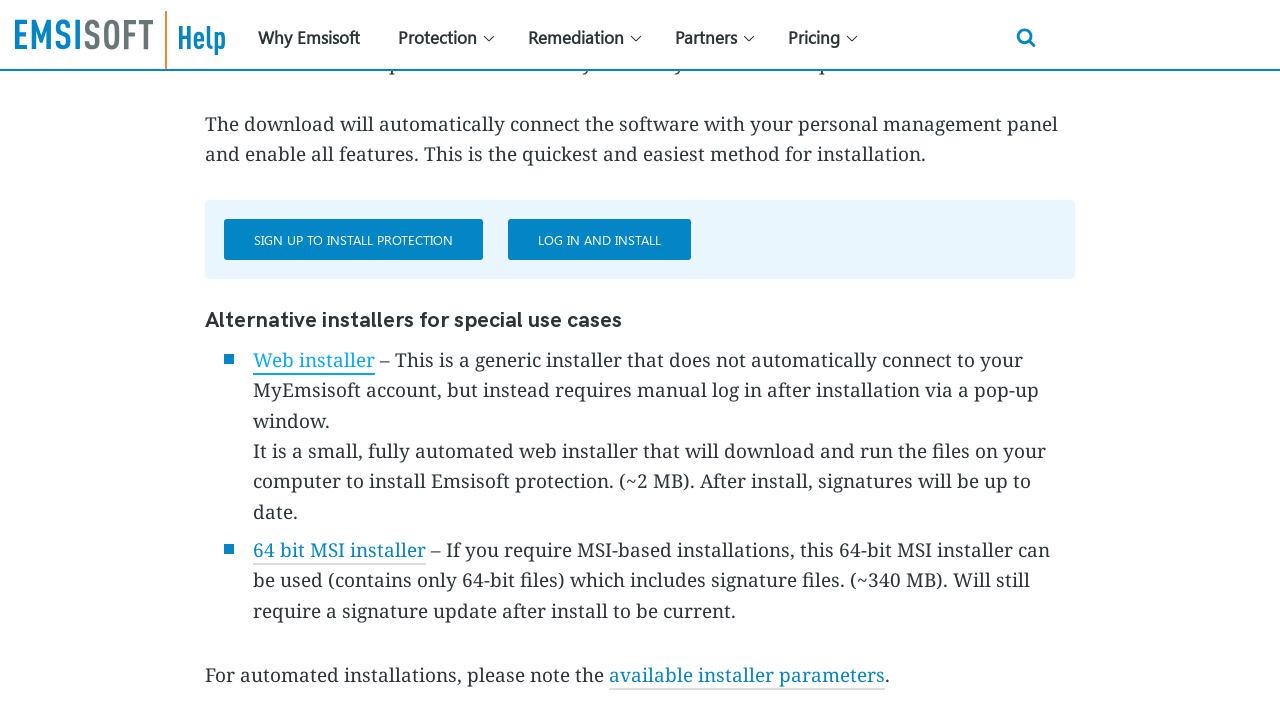

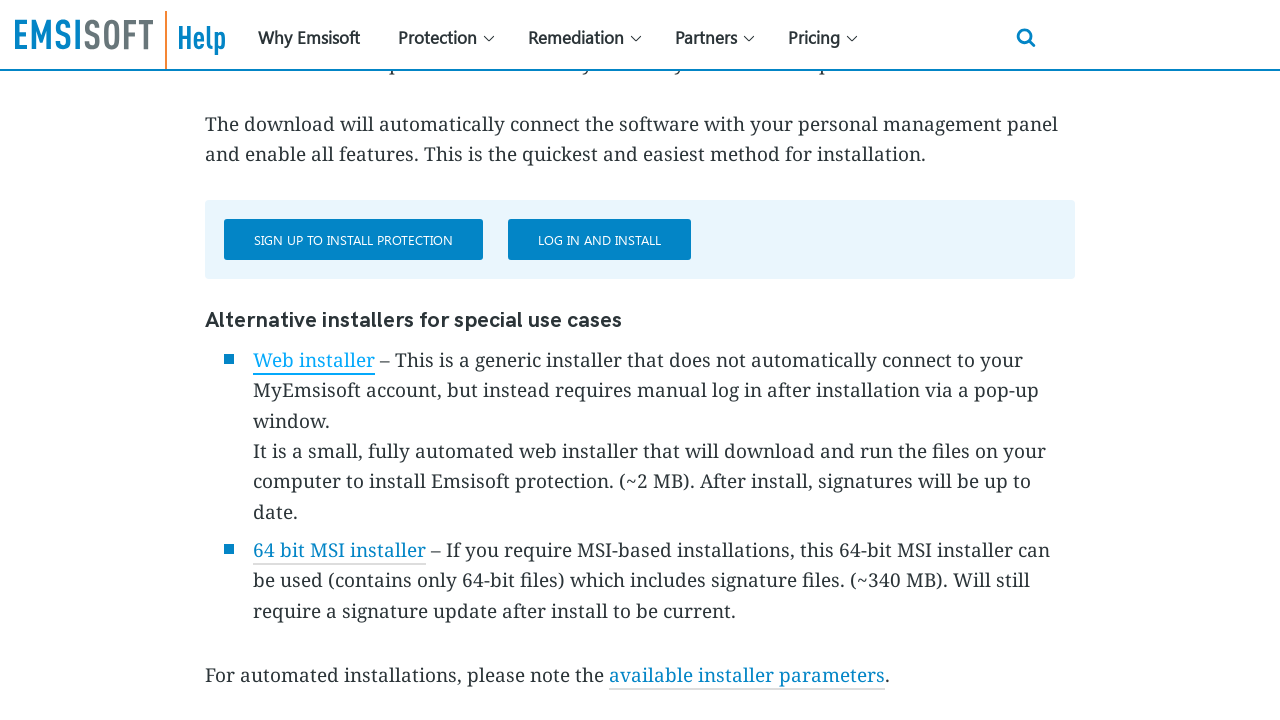